Tests error message display when attempting to login with invalid/non-existent user credentials by filling in wrong username and password and verifying the error message appears

Starting URL: https://www.saucedemo.com/

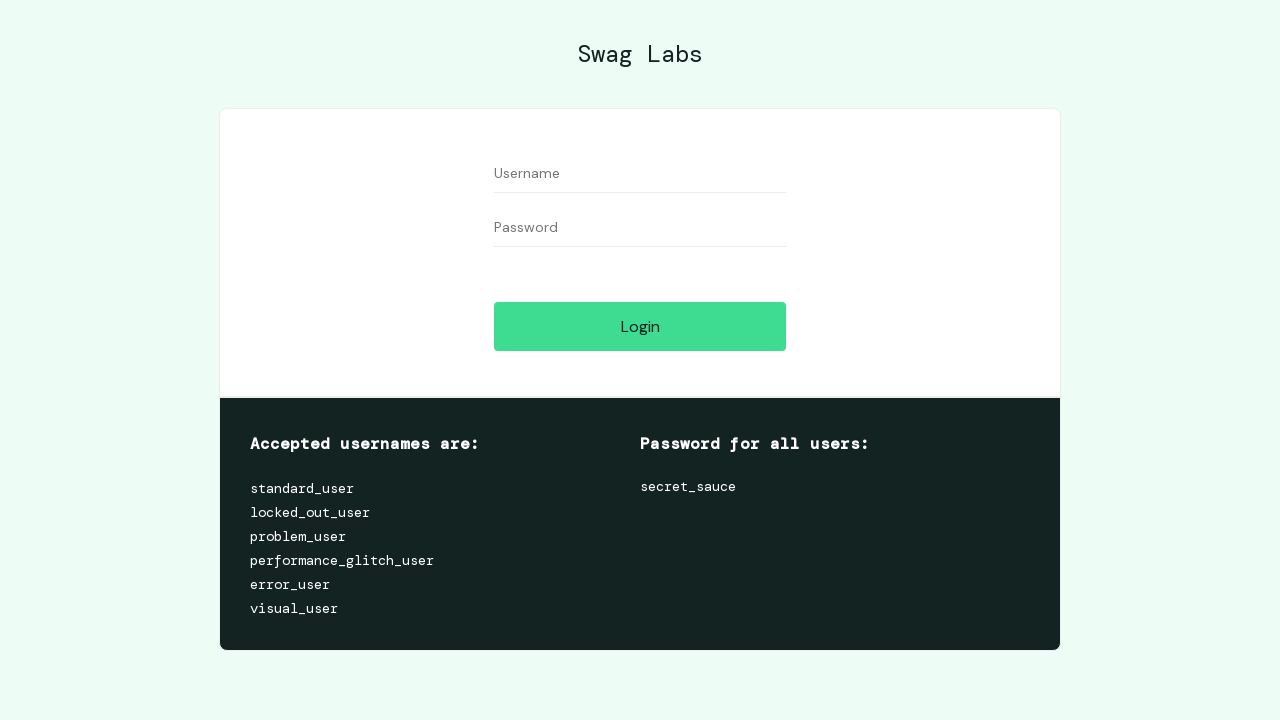

Filled username field with invalid username 'test' on #user-name
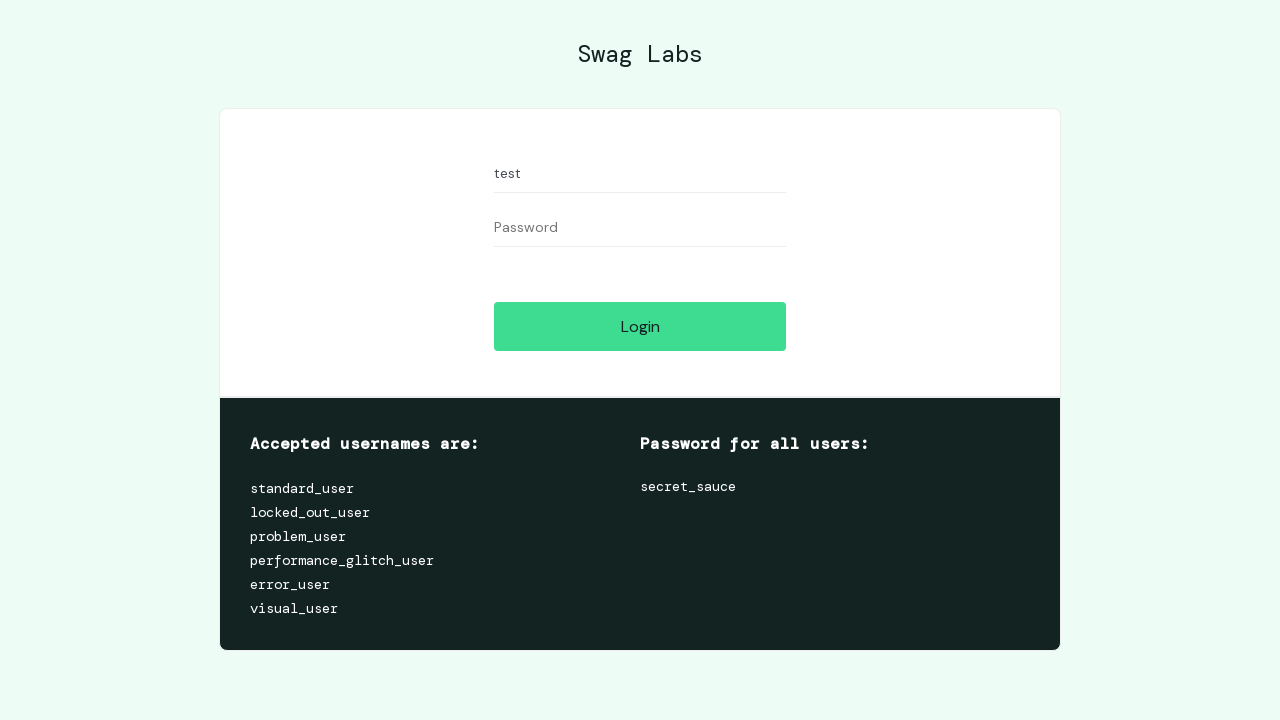

Filled password field with invalid password 'test' on #password
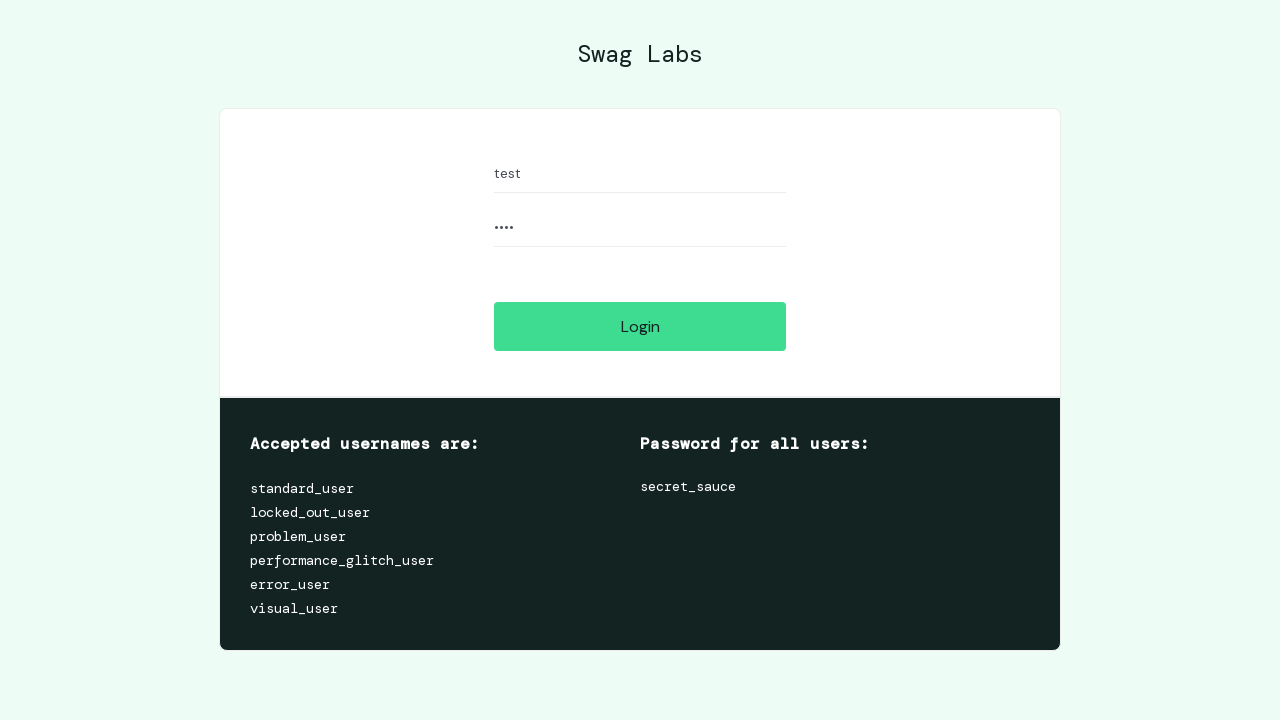

Clicked LOGIN button to attempt login with invalid credentials at (640, 326) on #login-button
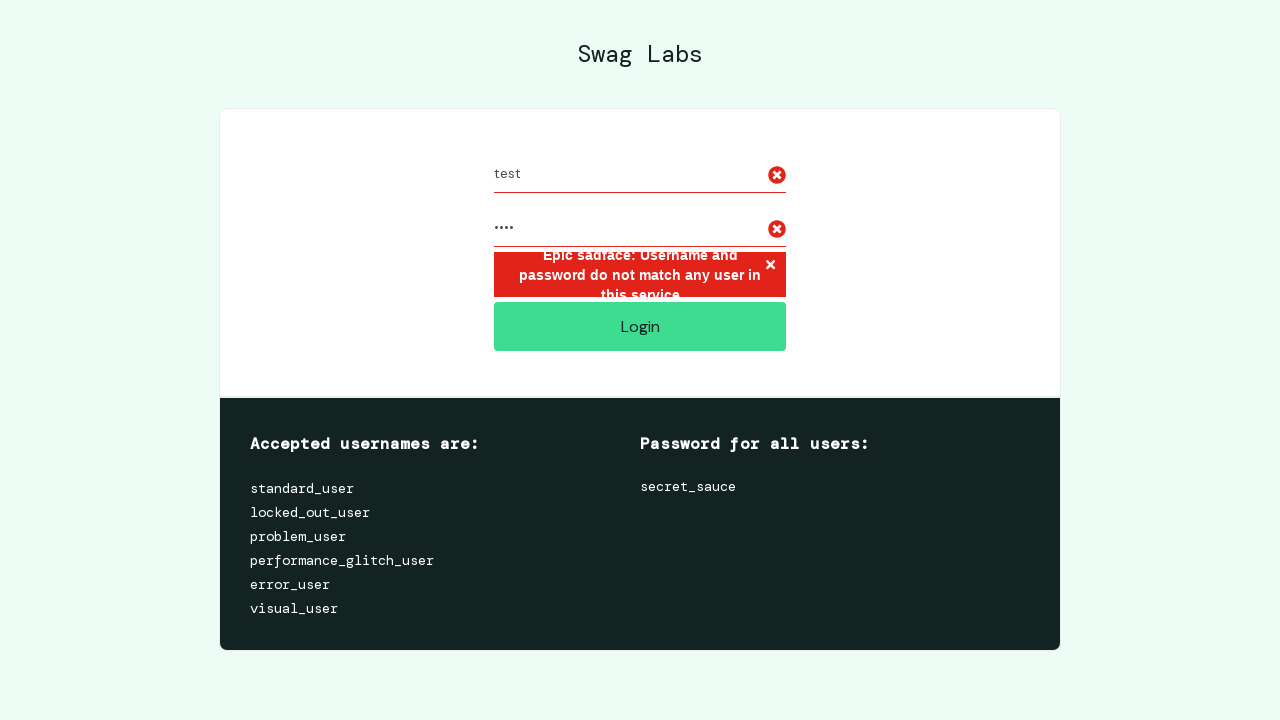

Error message element appeared on page
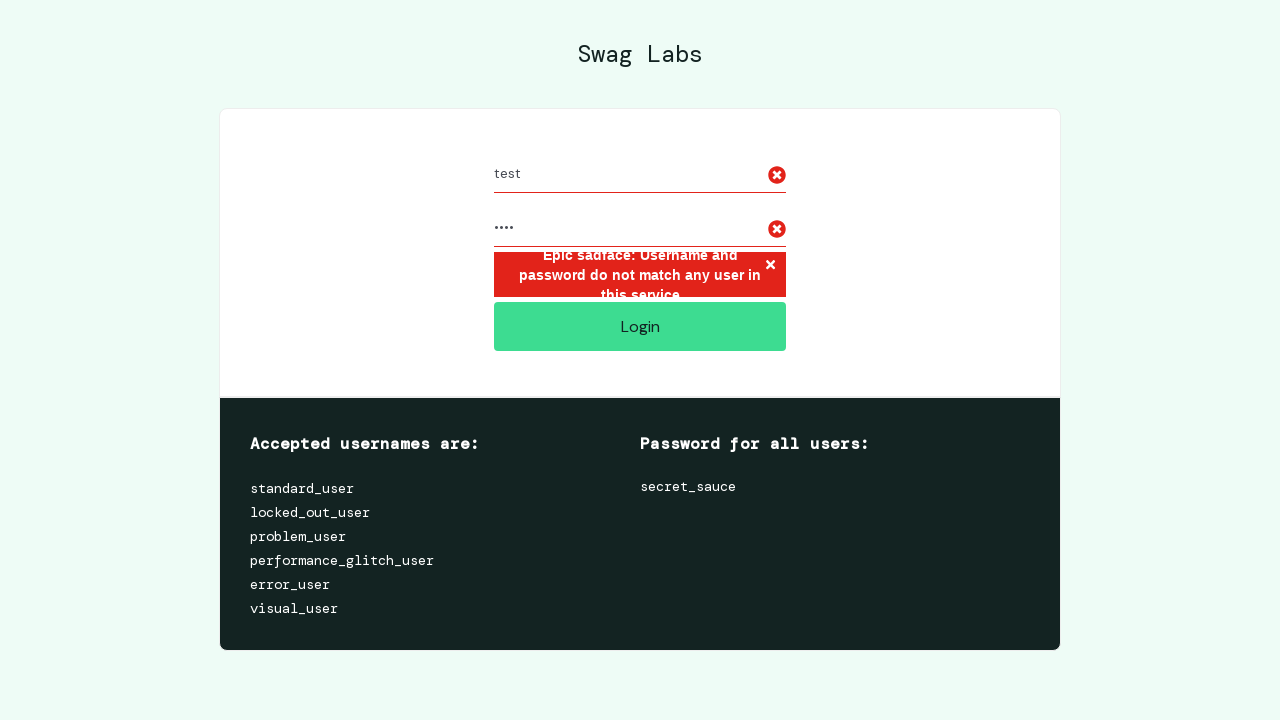

Located error message element
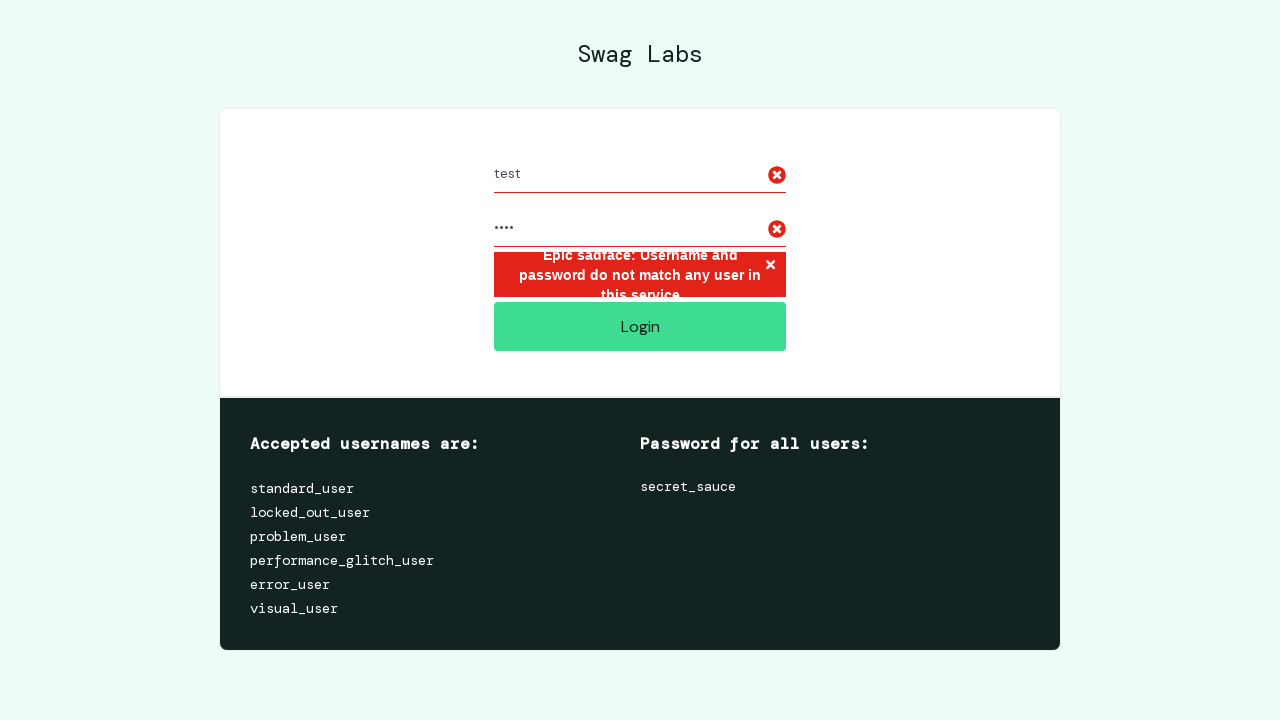

Verified error message contains expected text about username and password mismatch
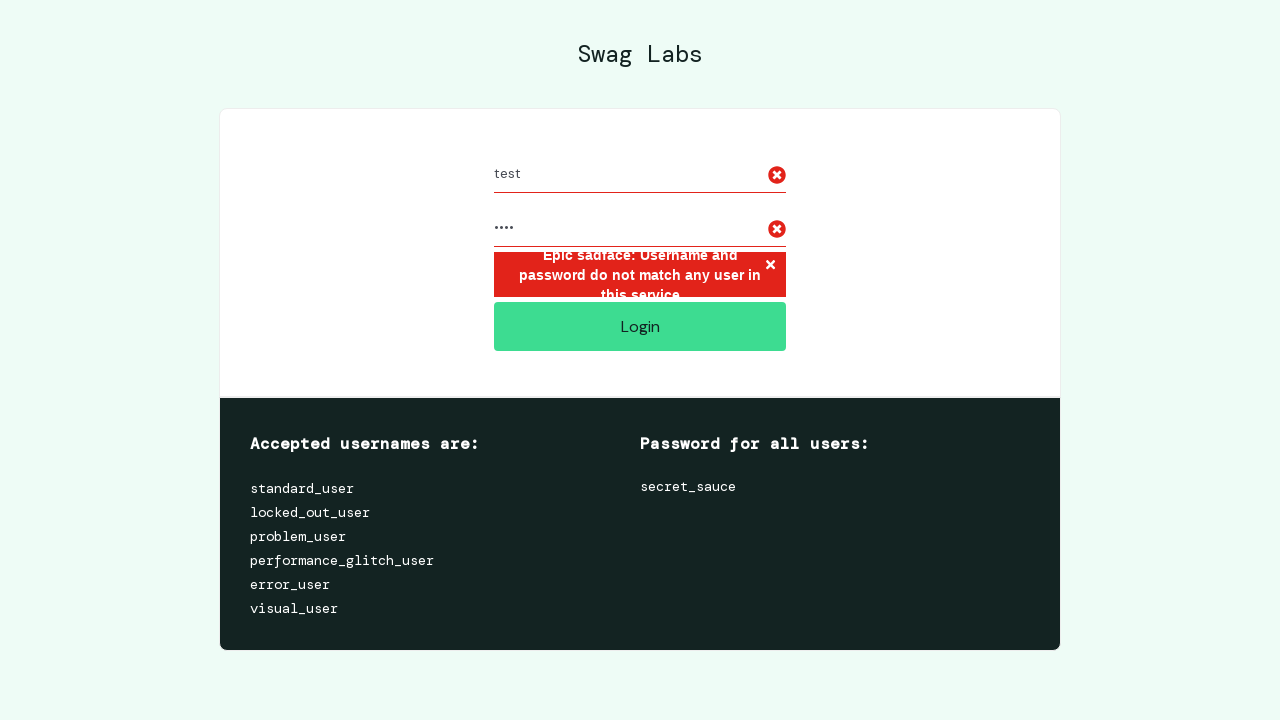

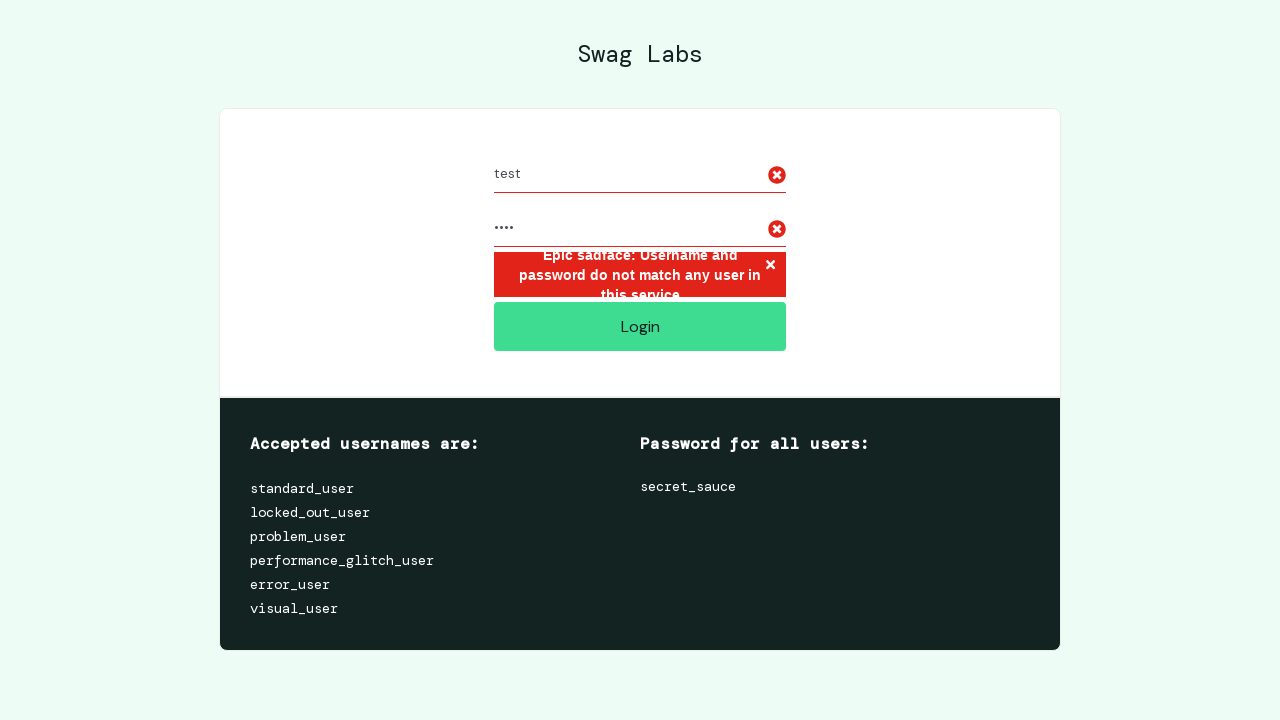